Tests the age form by entering a name and age, submitting the form, and verifying the response message

Starting URL: https://kristinek.github.io/site/examples/age

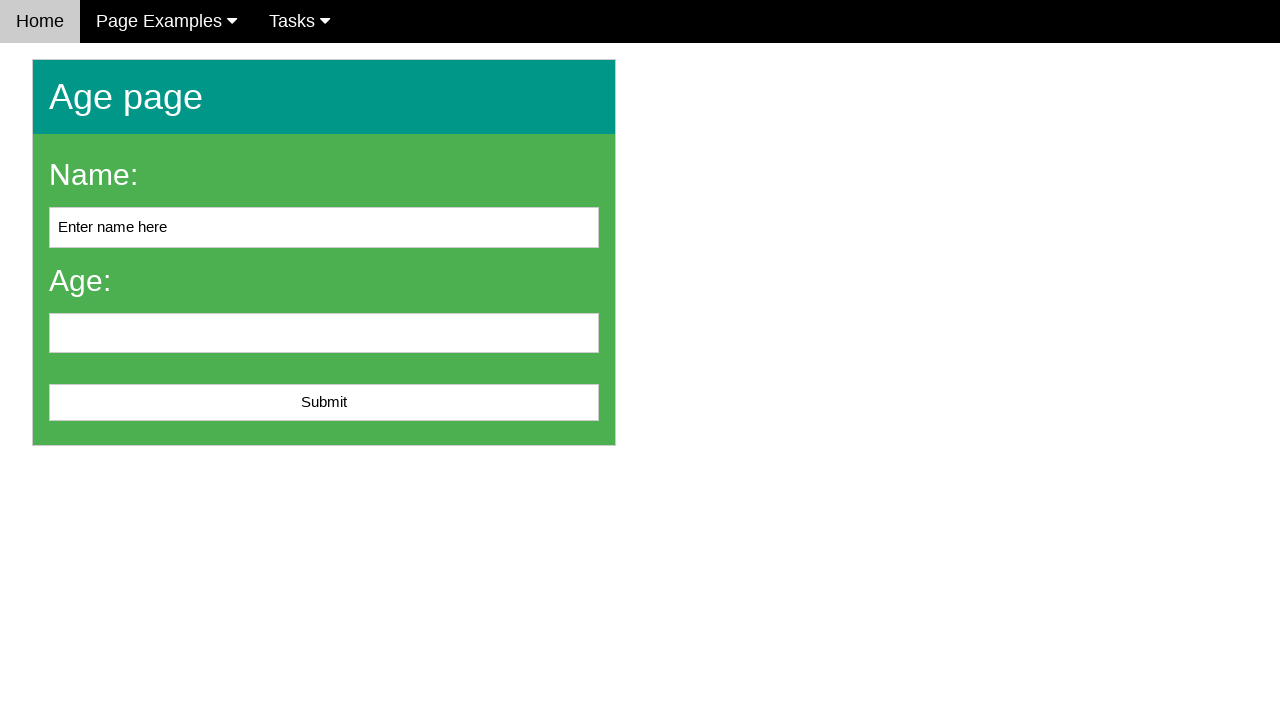

Navigated to age form page
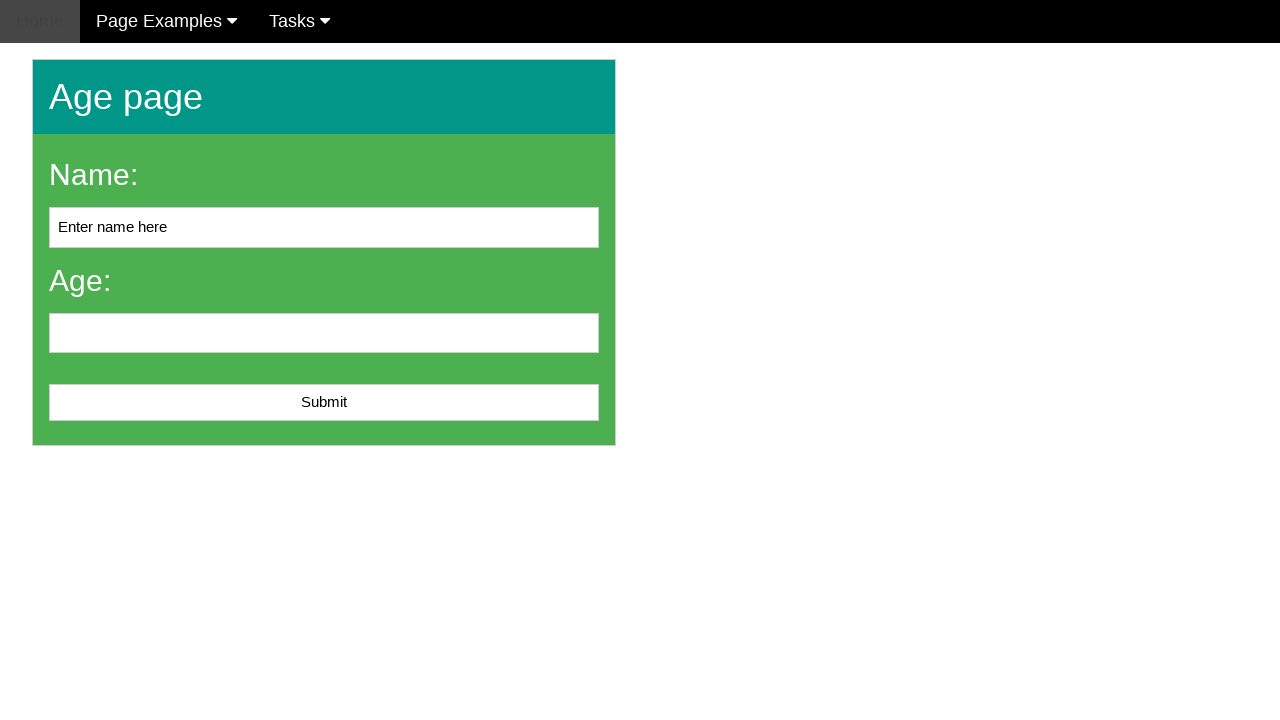

Cleared name field on #name
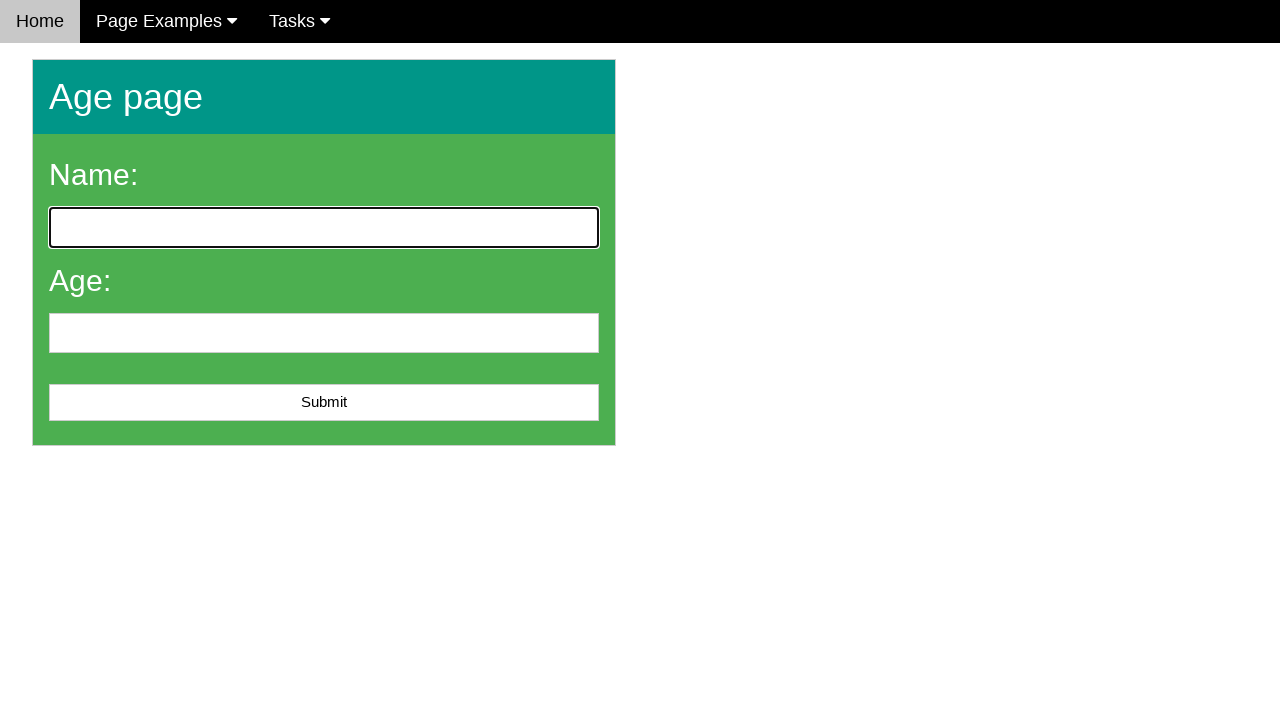

Filled name field with 'John Smith' on #name
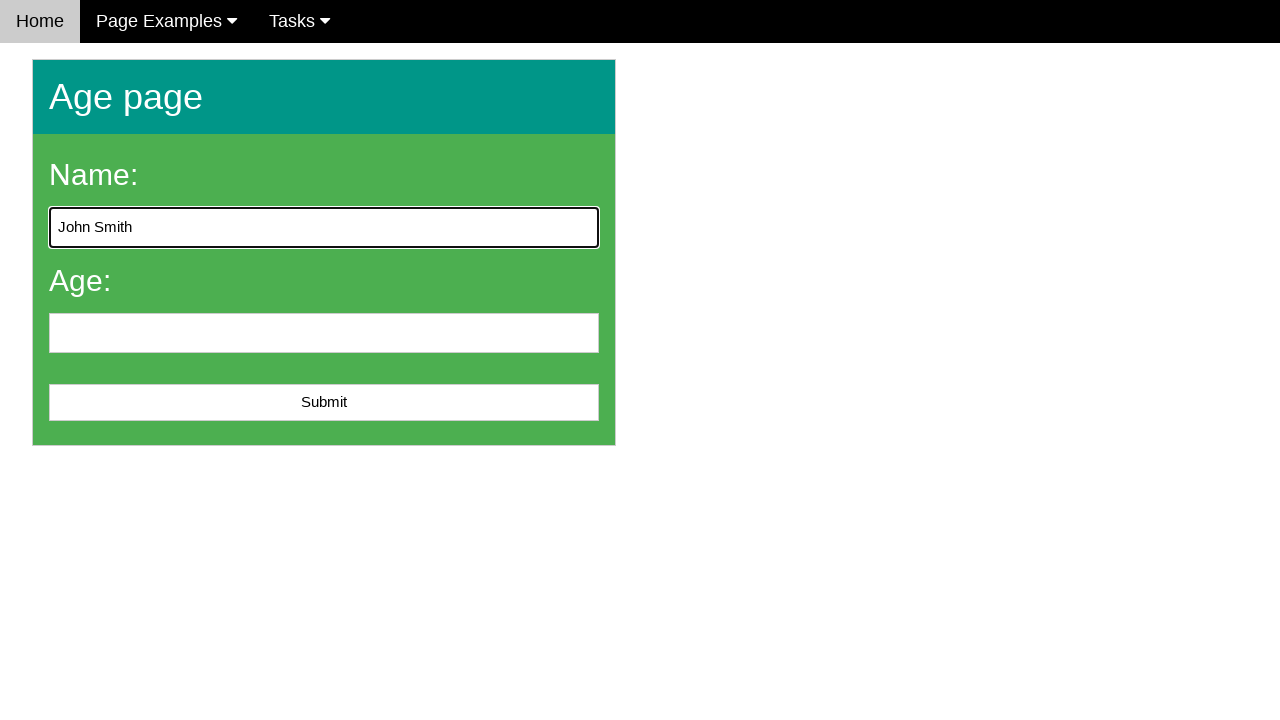

Filled age field with '25' on #age
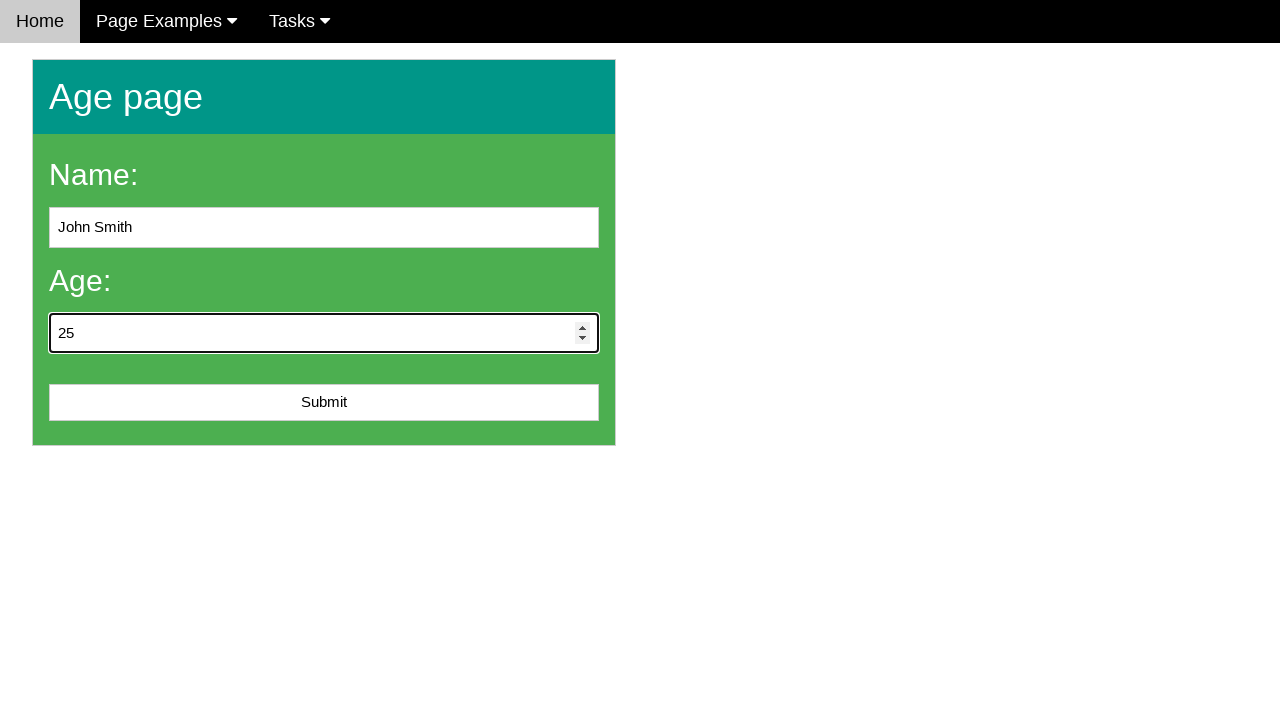

Clicked submit button at (324, 403) on #submit
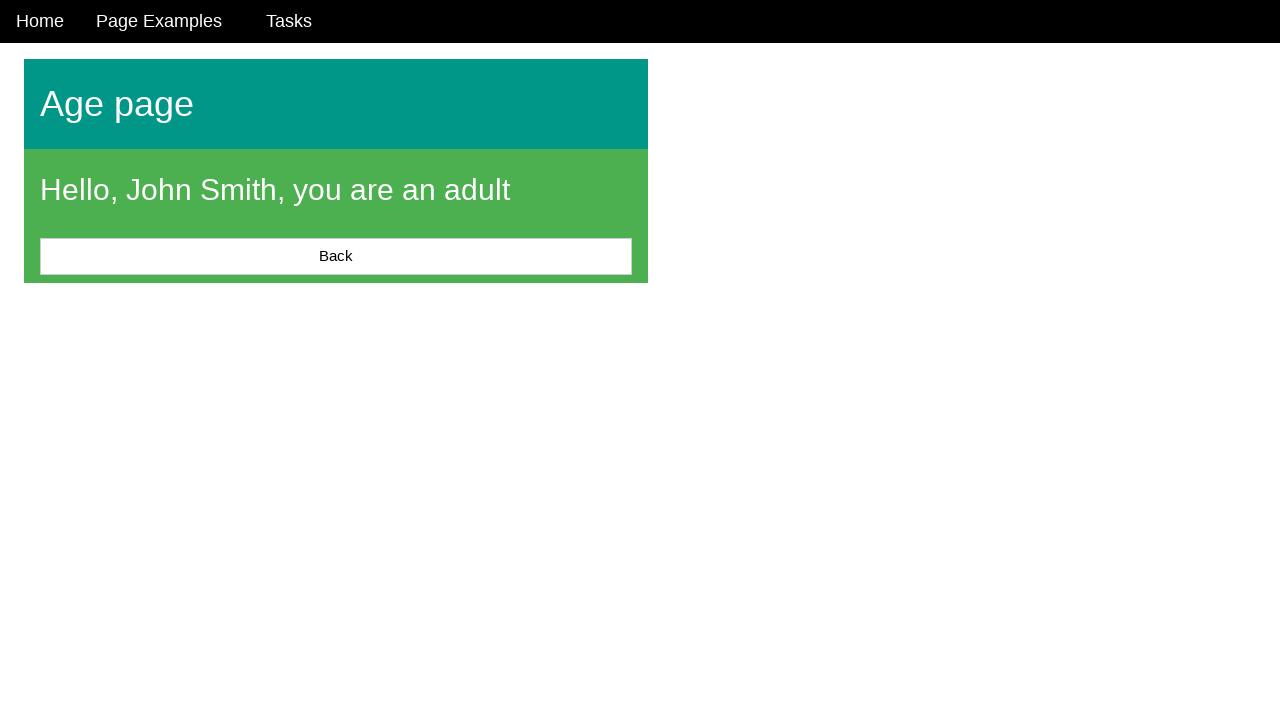

Response message appeared on the page
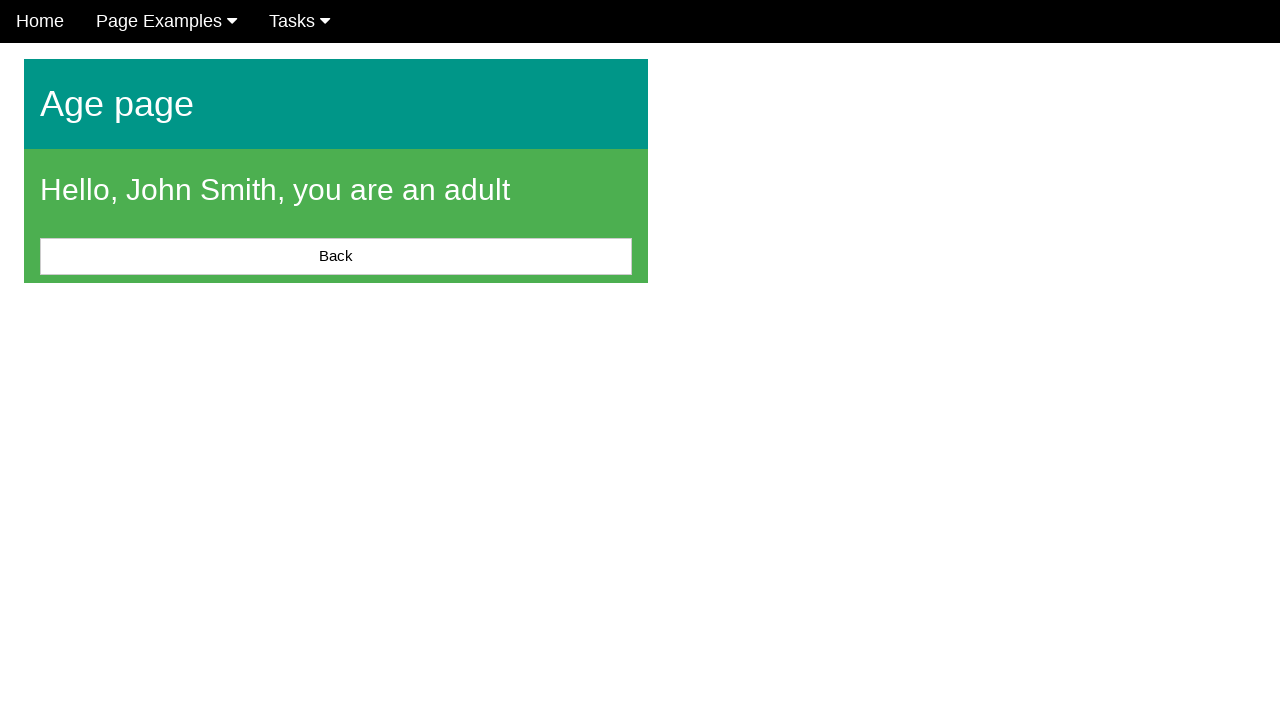

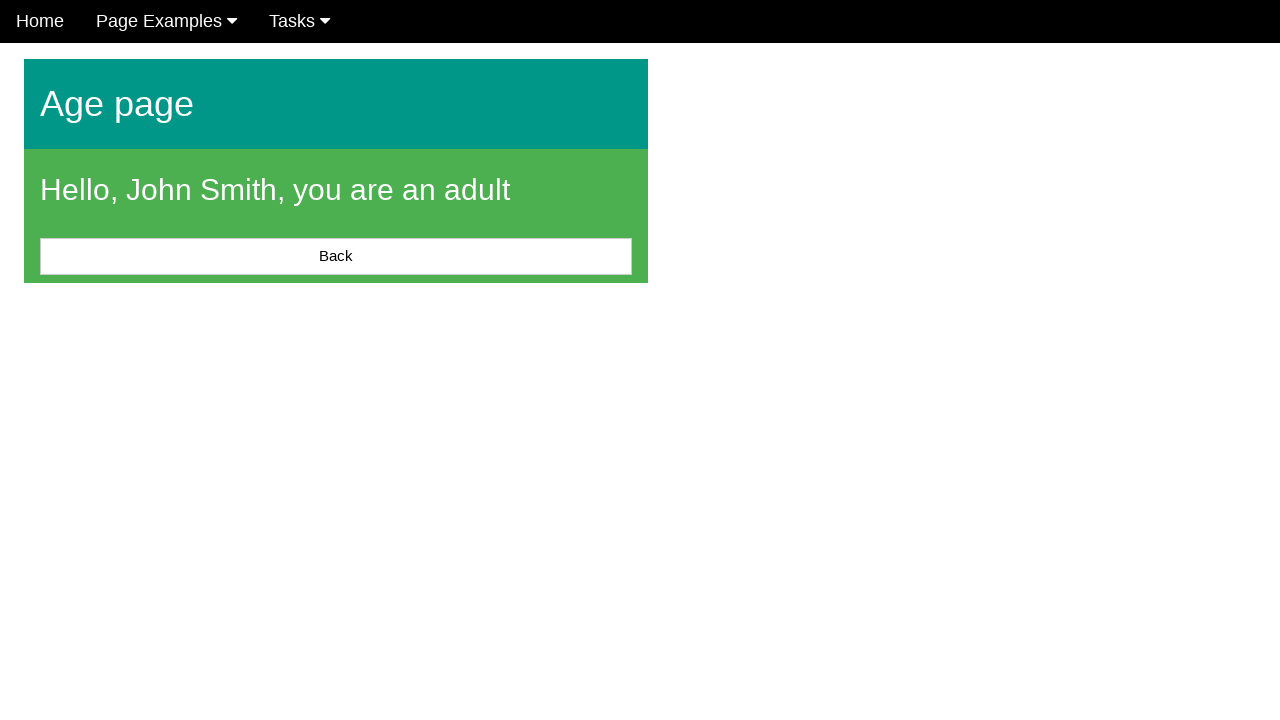